Navigates to Walmart's website homepage and verifies the page loads

Starting URL: https://www.walmart.com

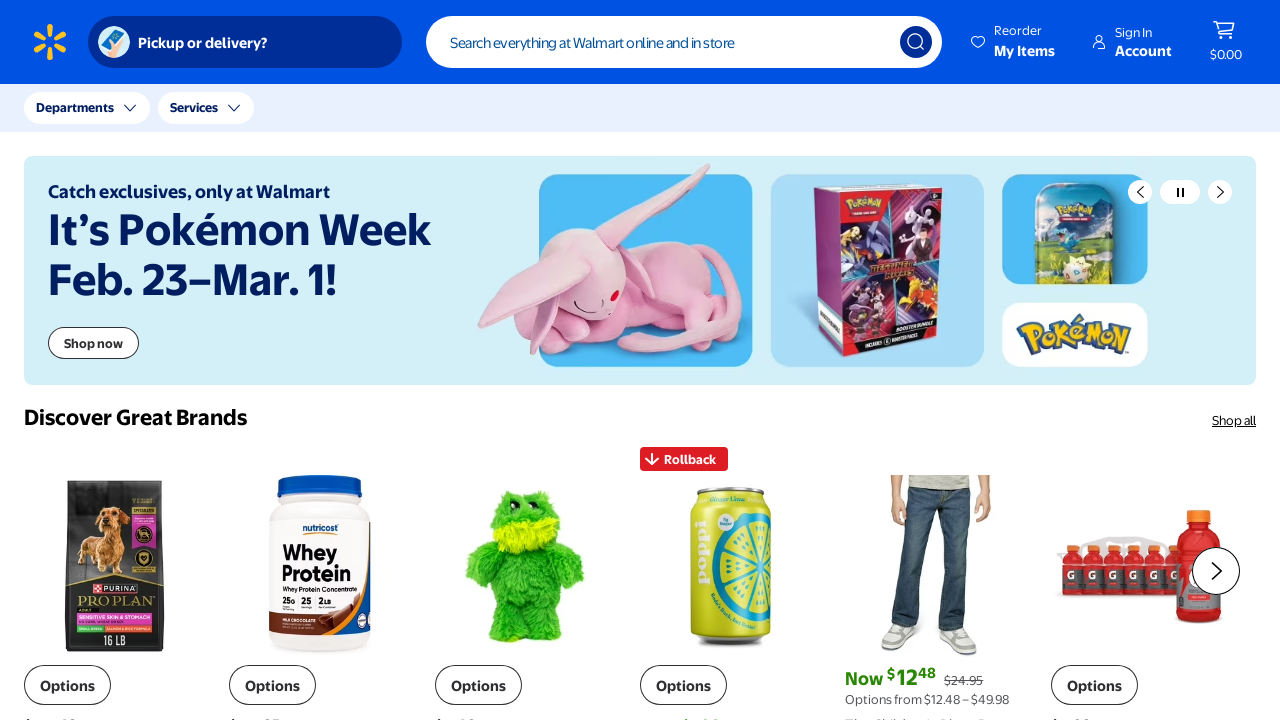

Waited for page DOM content to be loaded
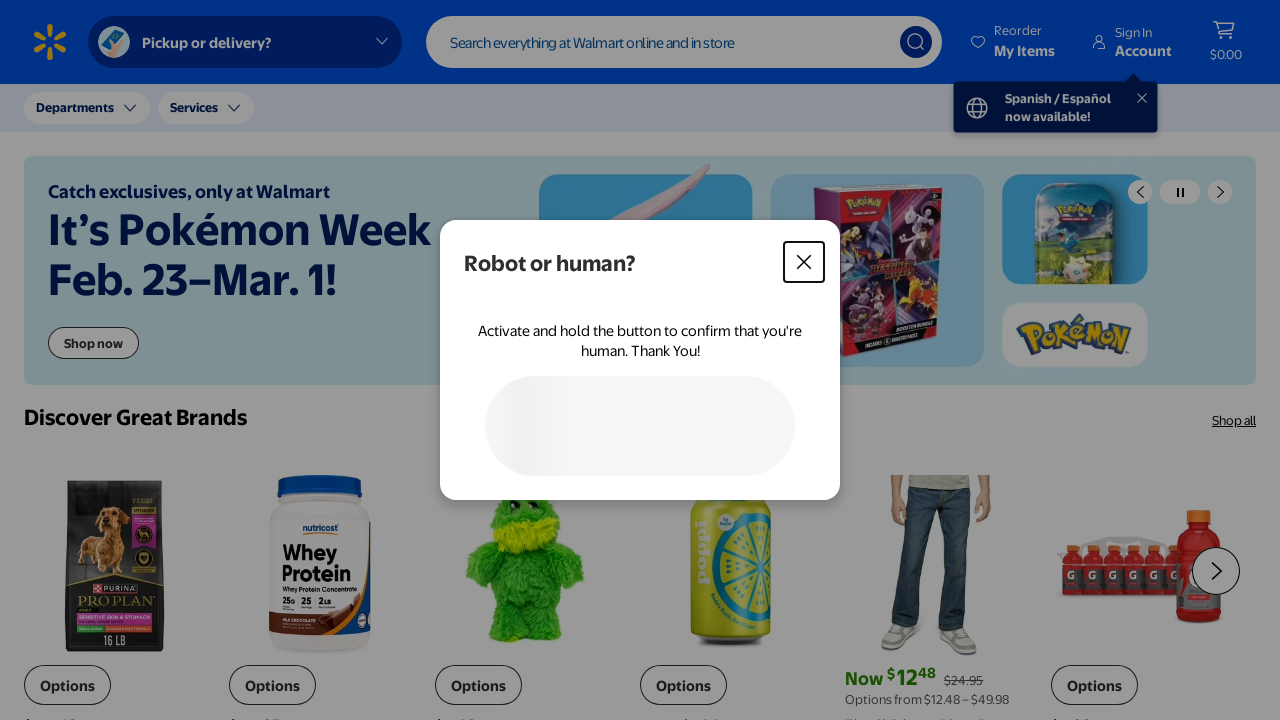

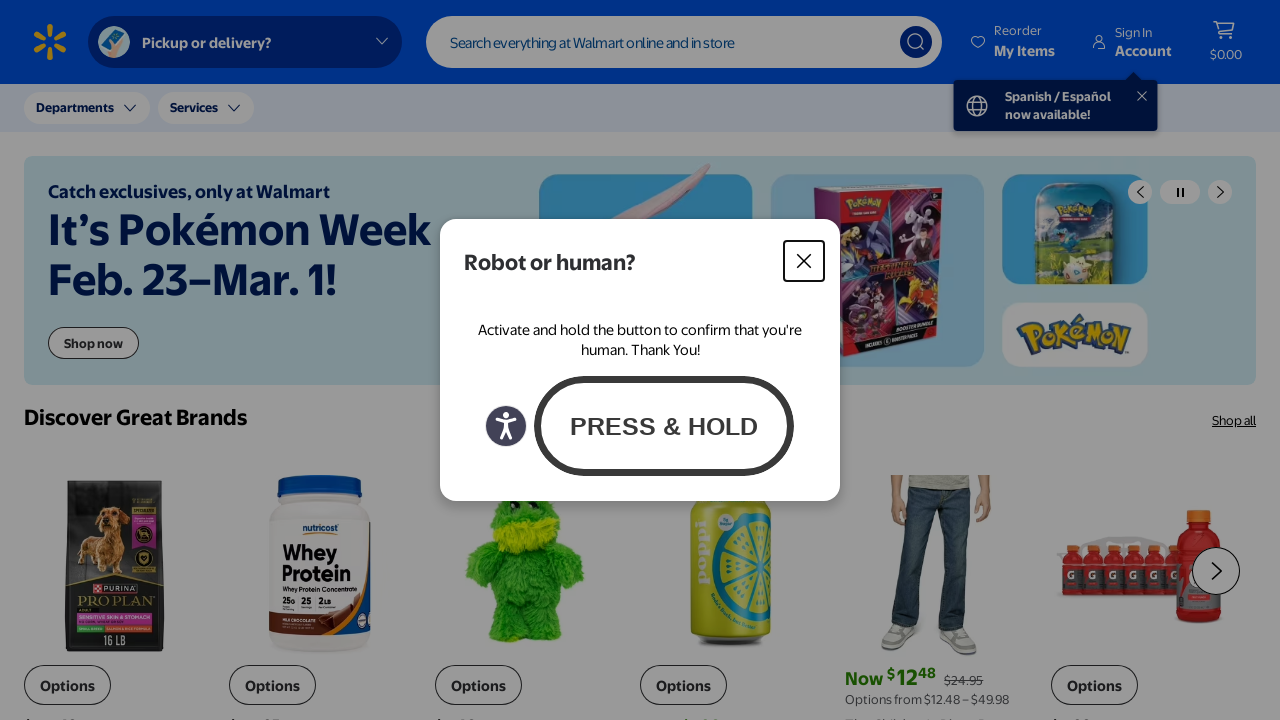